Tests dynamic loading where an element is rendered after clicking Start button, waits for the element to appear in the DOM and become visible, and verifies the displayed text.

Starting URL: http://the-internet.herokuapp.com/dynamic_loading/2

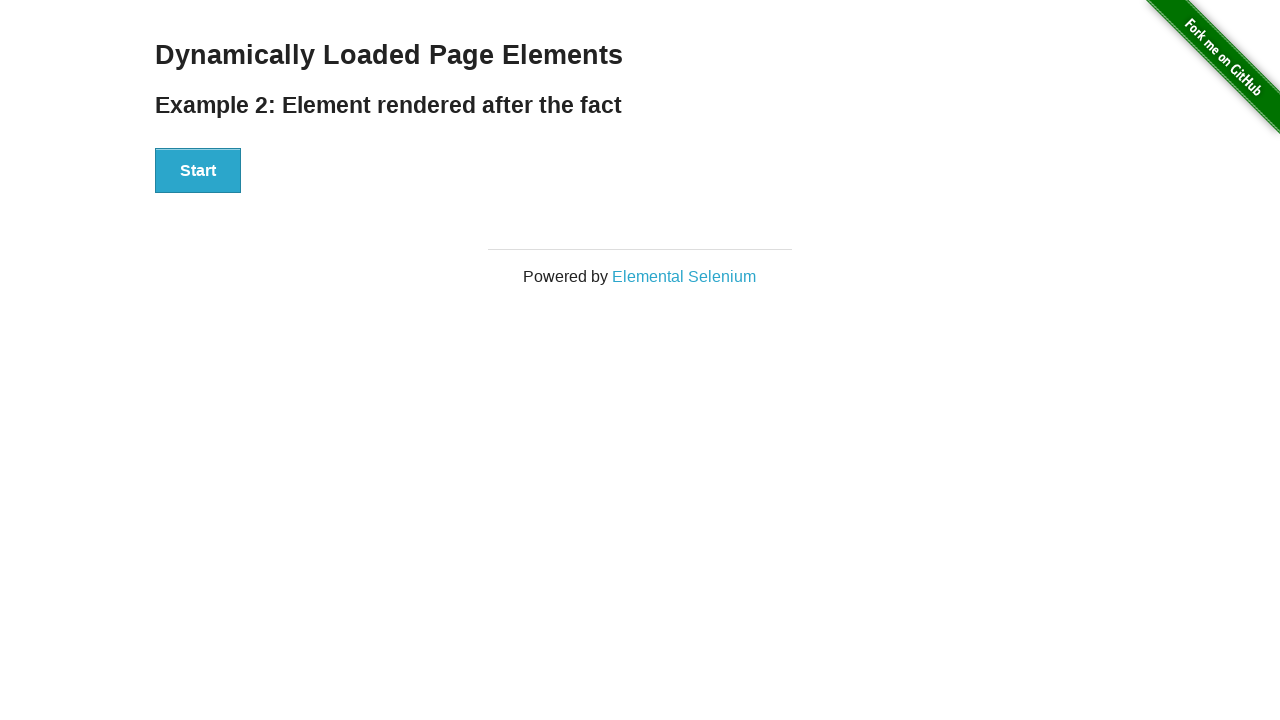

Clicked Start button to trigger dynamic loading at (198, 171) on #start button
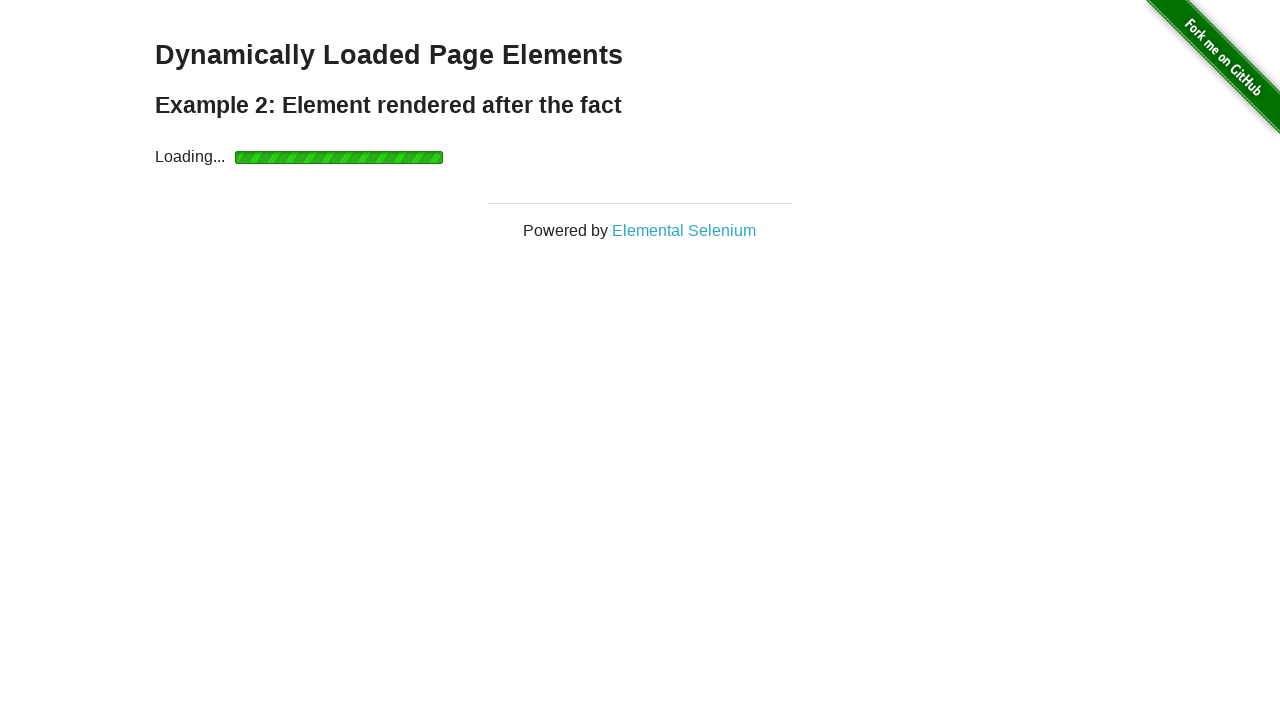

Waited for finish element to become visible in DOM
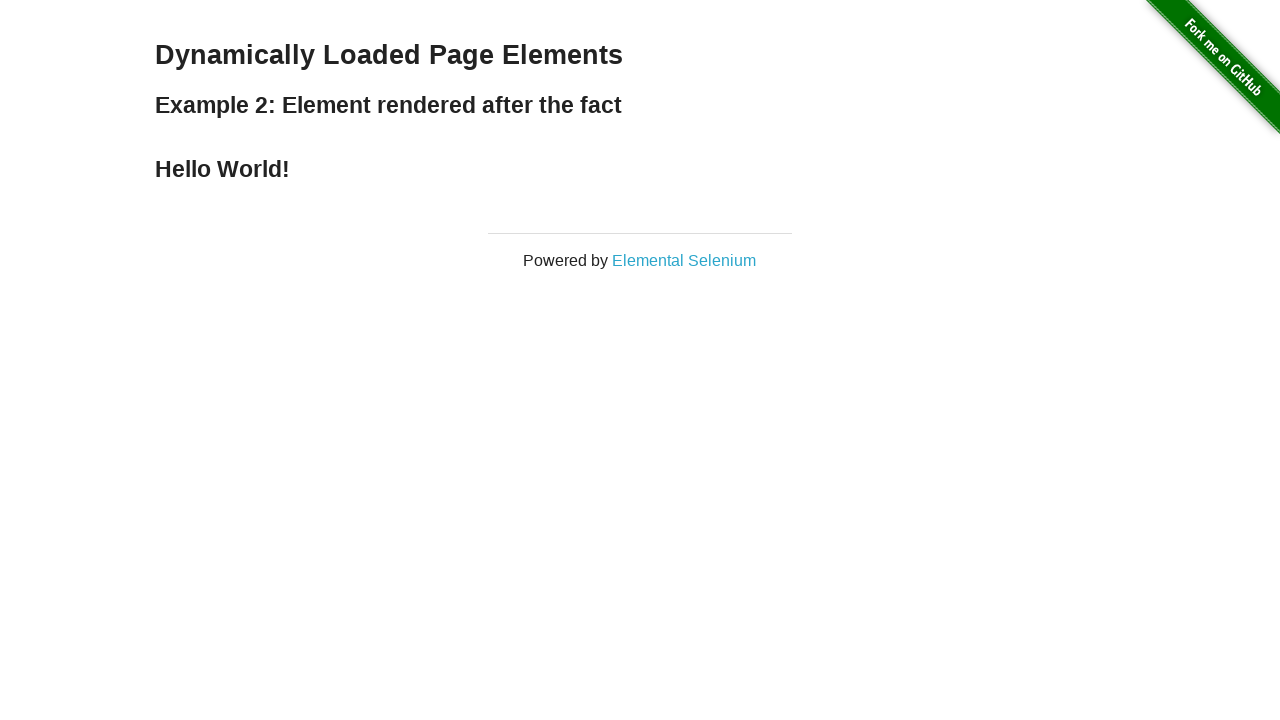

Retrieved text content from finish element
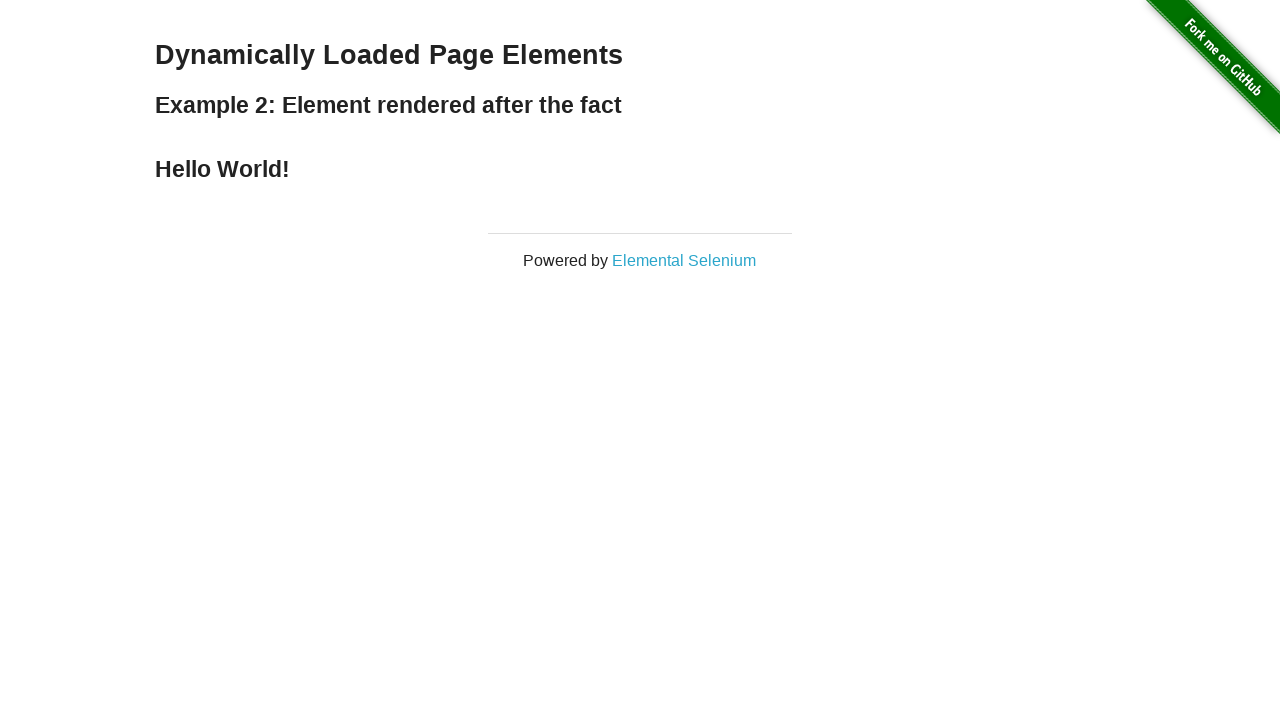

Verified finish element contains 'Hello World!' text
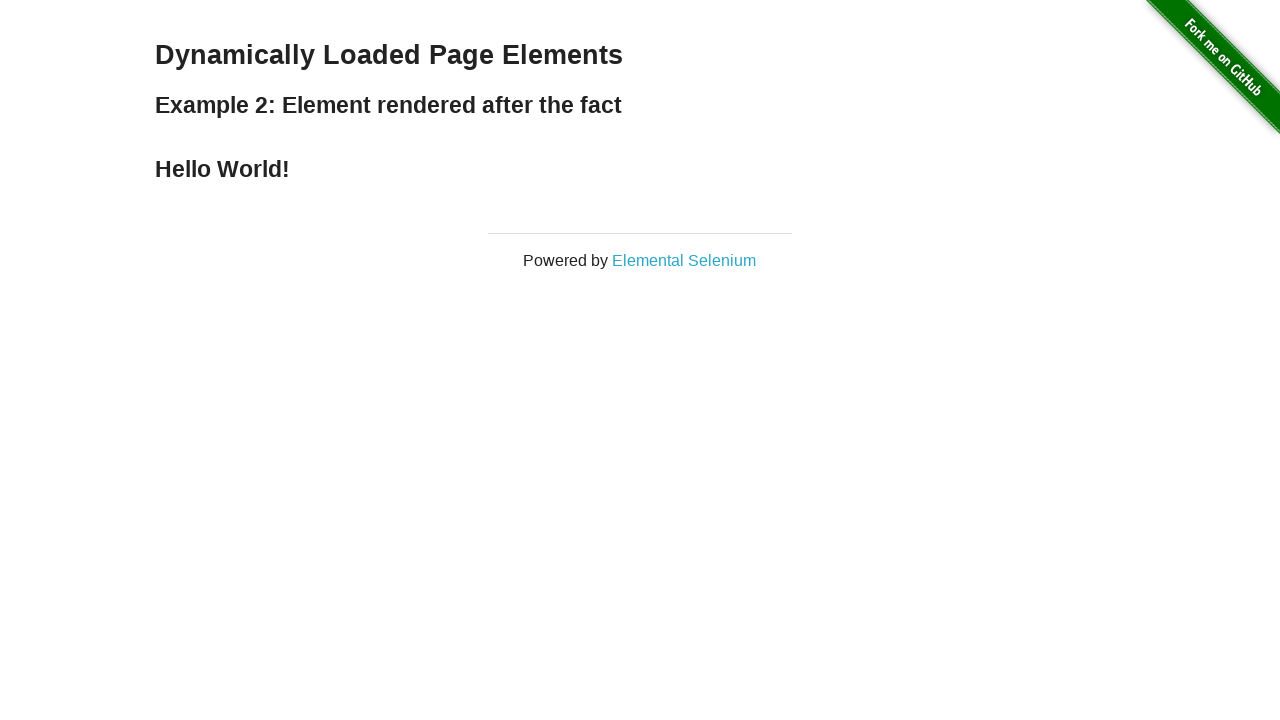

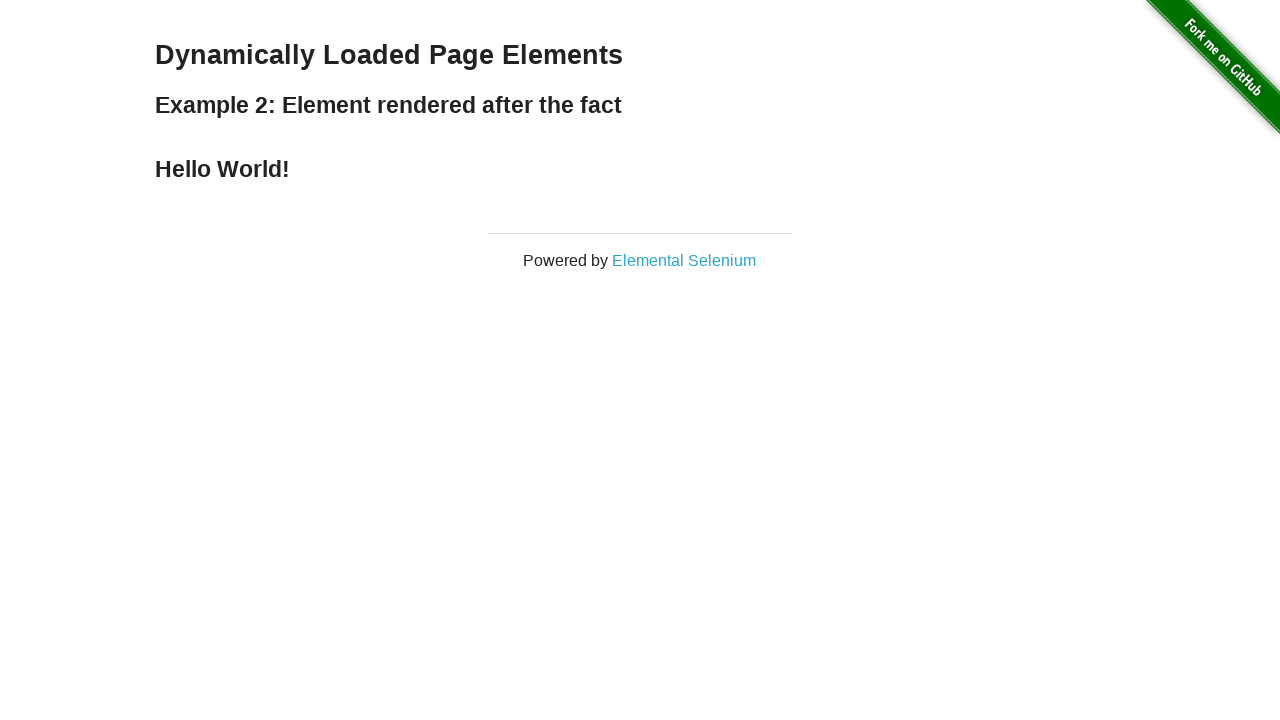